Tests submitting an empty feedback form, clicking Yes to confirm, and verifying the generic thank you message is displayed

Starting URL: https://kristinek.github.io/site/tasks/provide_feedback

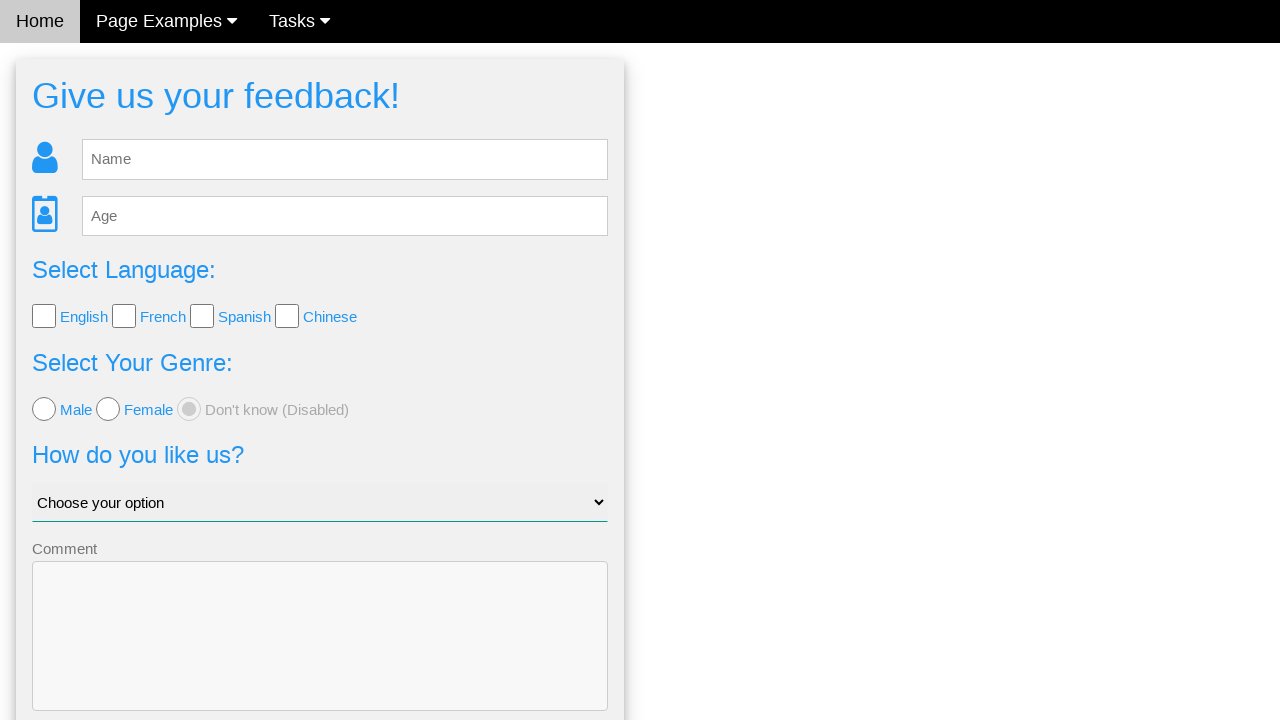

Clicked Send button on empty feedback form at (320, 656) on #fb_form > form > button
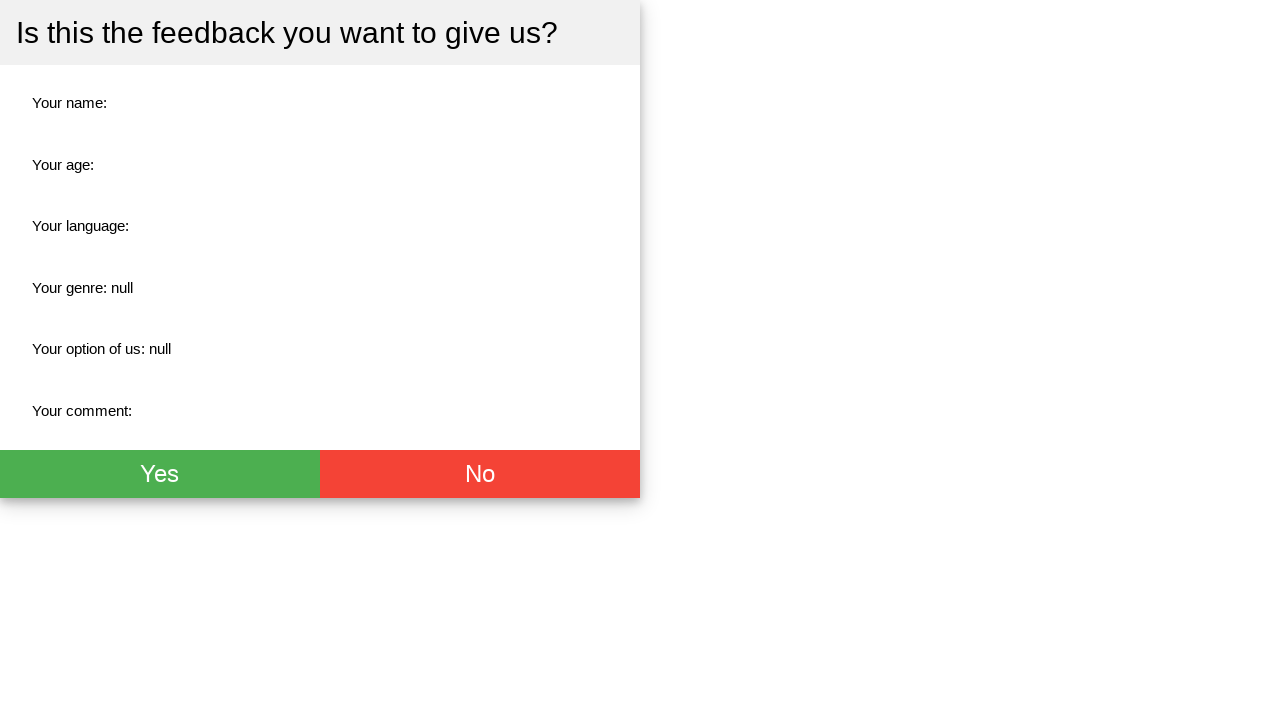

Confirmation dialog appeared
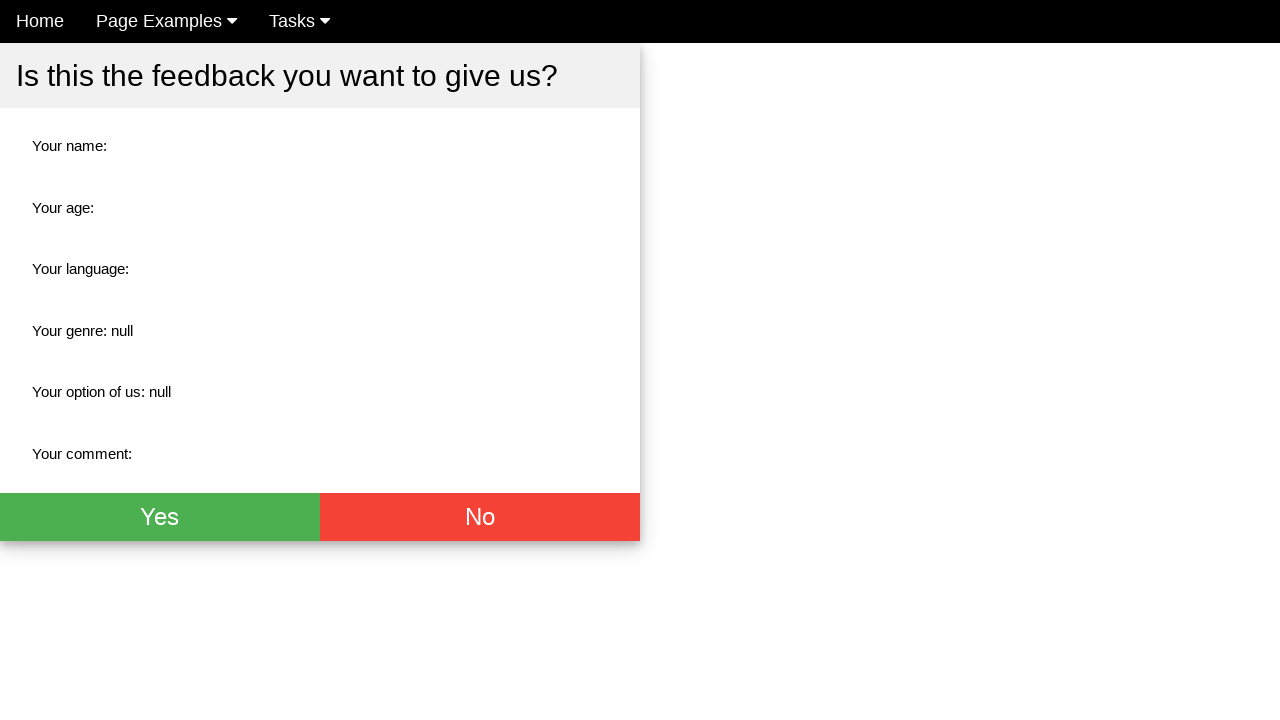

Clicked Yes button to confirm empty feedback submission at (160, 517) on #fb_thx > div > div.w3-btn-group > button.w3-btn.w3-green.w3-xlarge
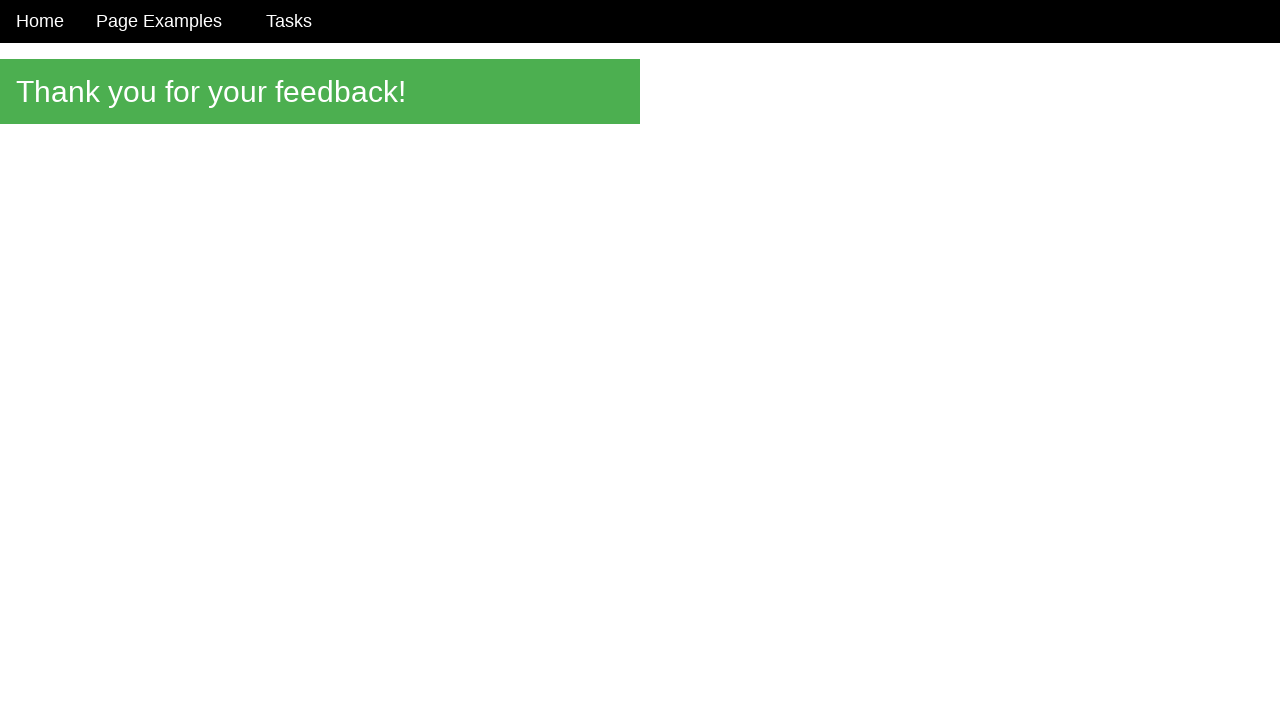

Thank you message element loaded
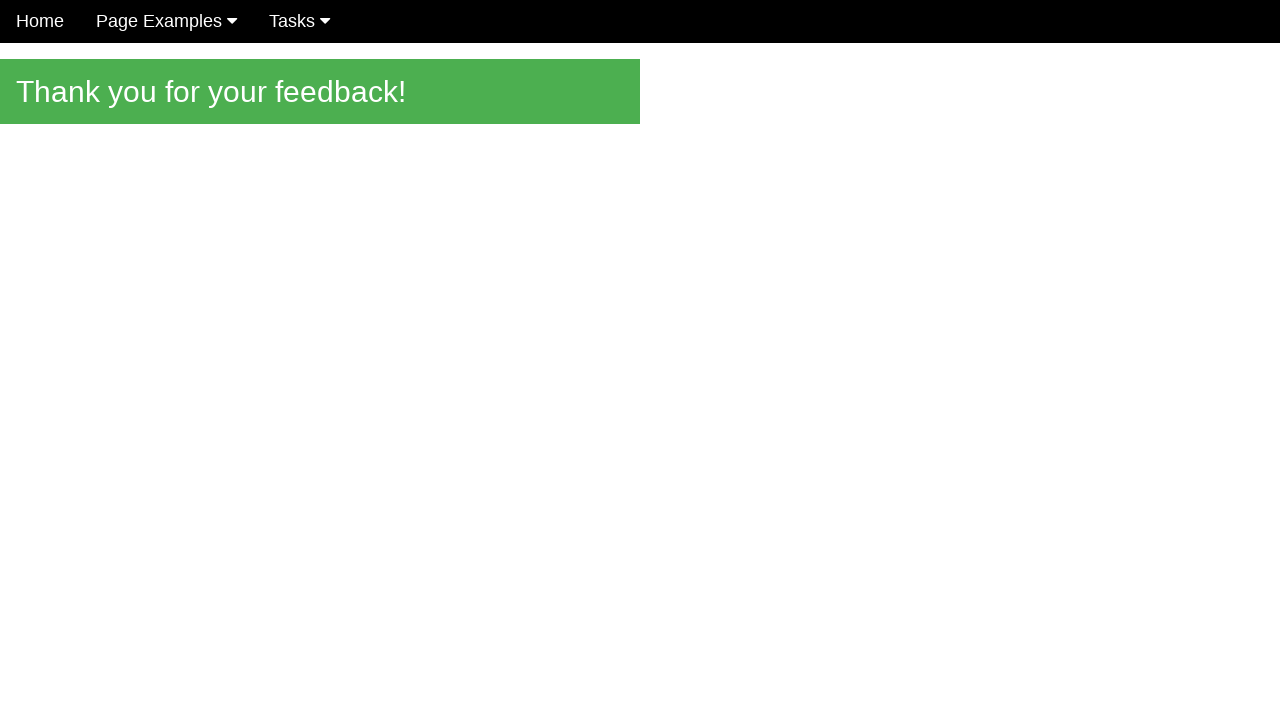

Verified generic thank you message is displayed
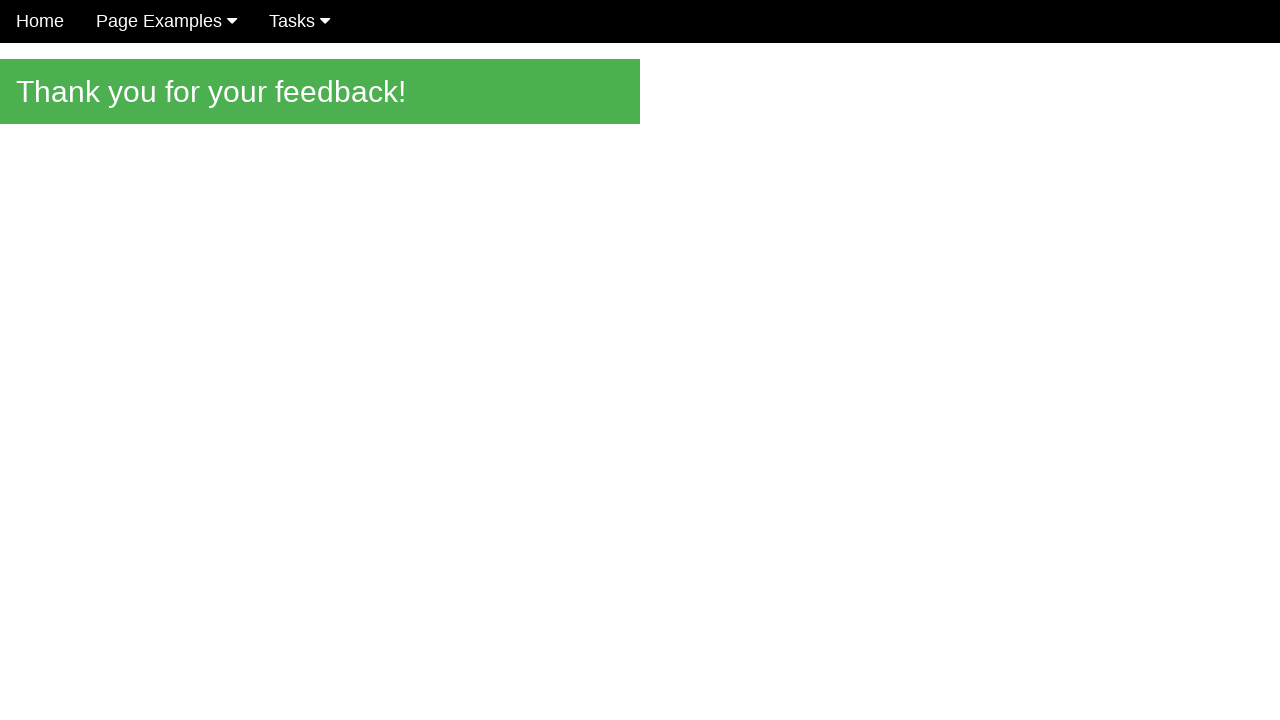

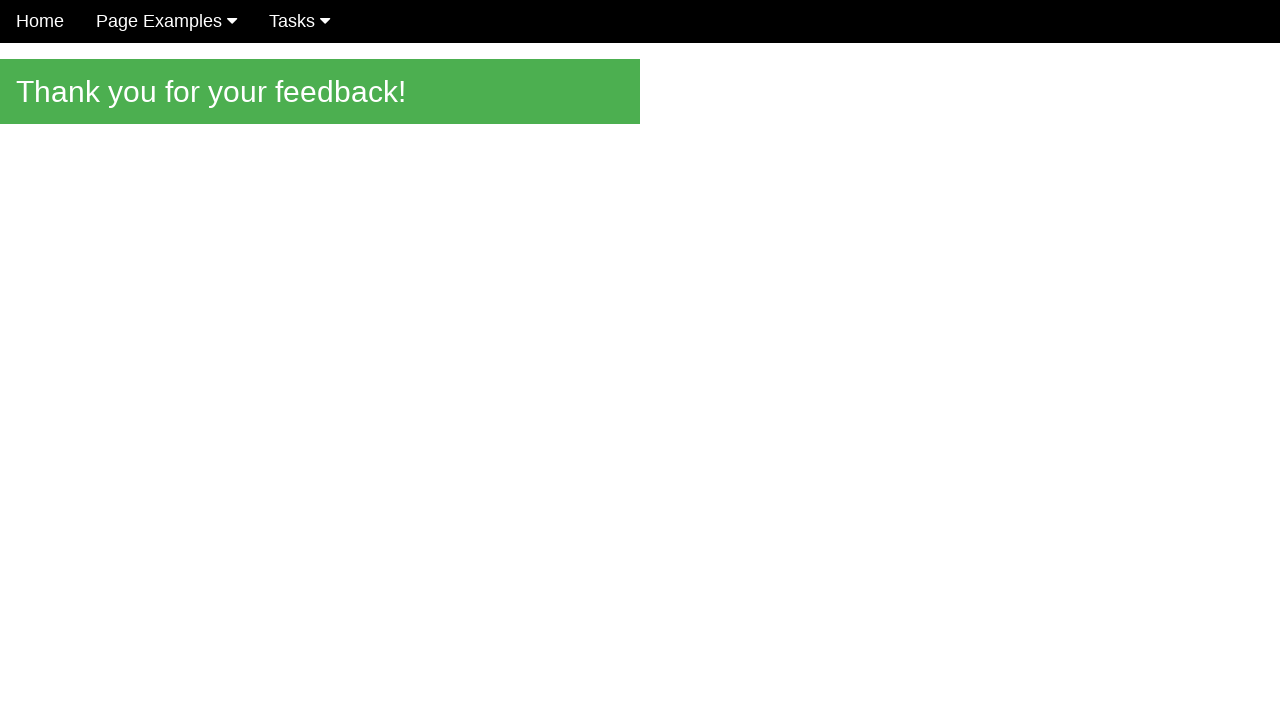